Tests canceling a confirm alert and verifies the Cancel result message

Starting URL: https://the-internet.herokuapp.com/javascript_alerts

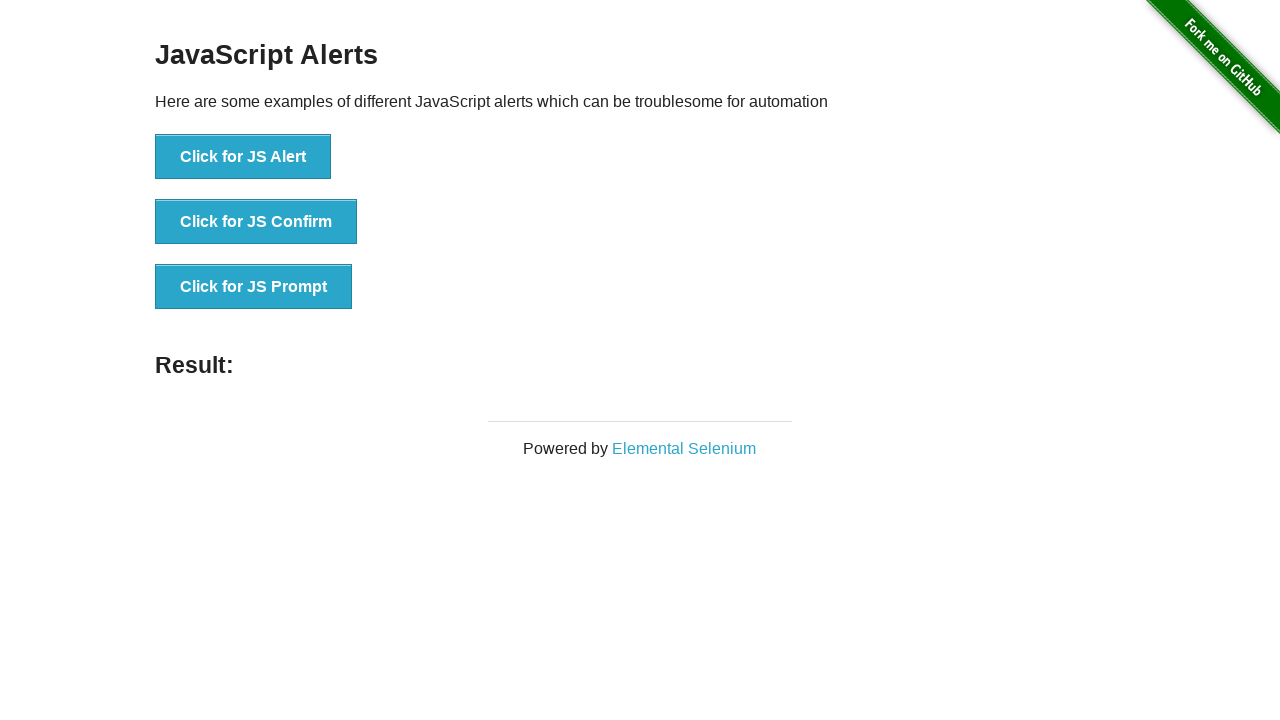

Set up dialog handler to dismiss confirm alert
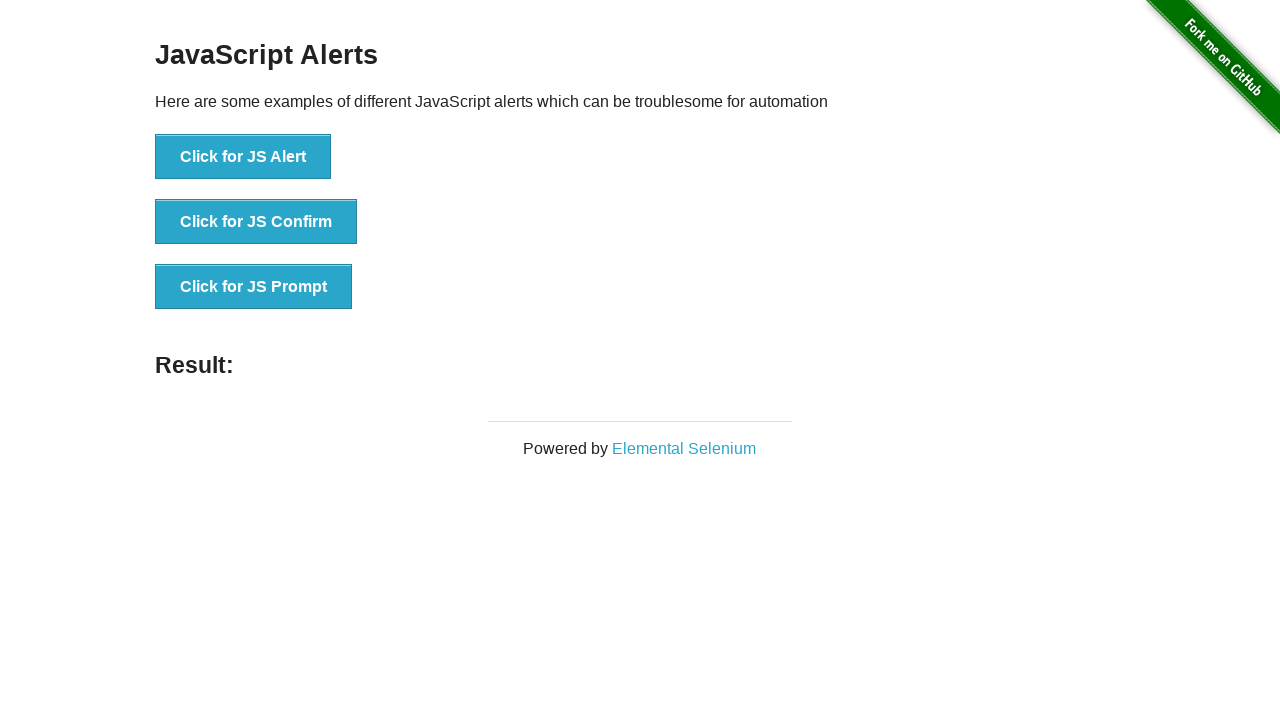

Clicked button to trigger confirm alert at (256, 222) on [onclick='jsConfirm()']
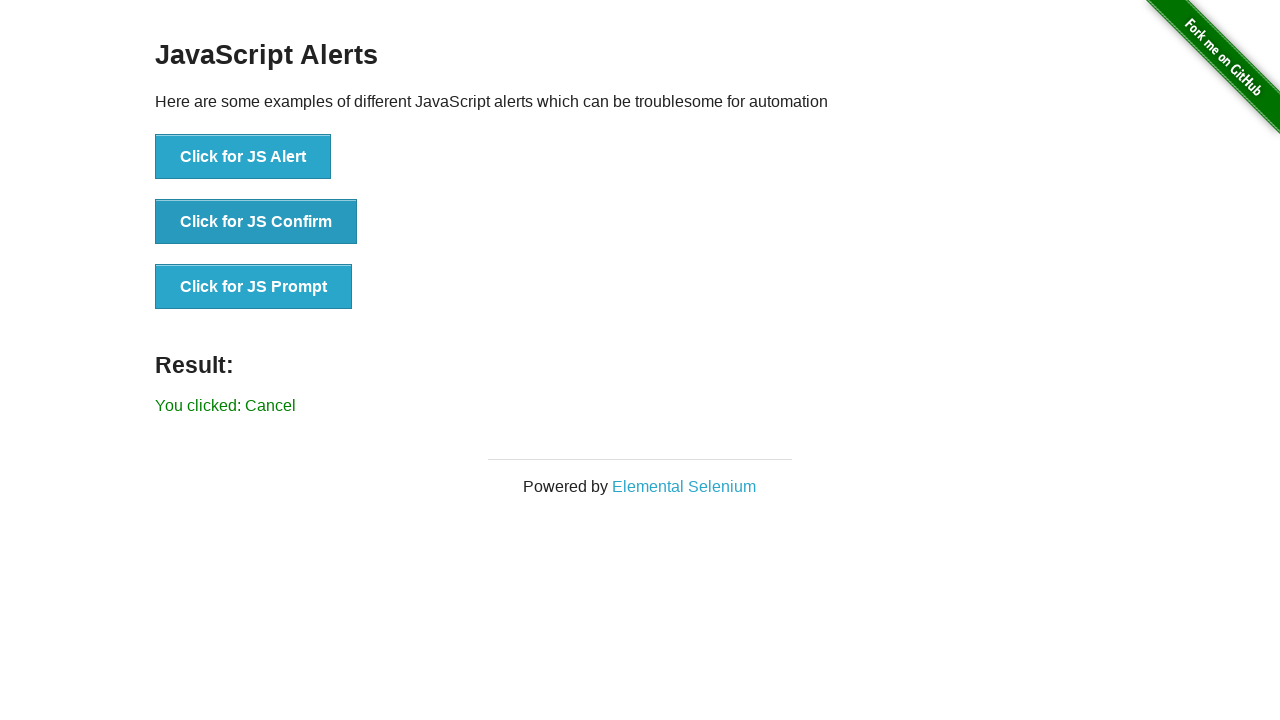

Located result element
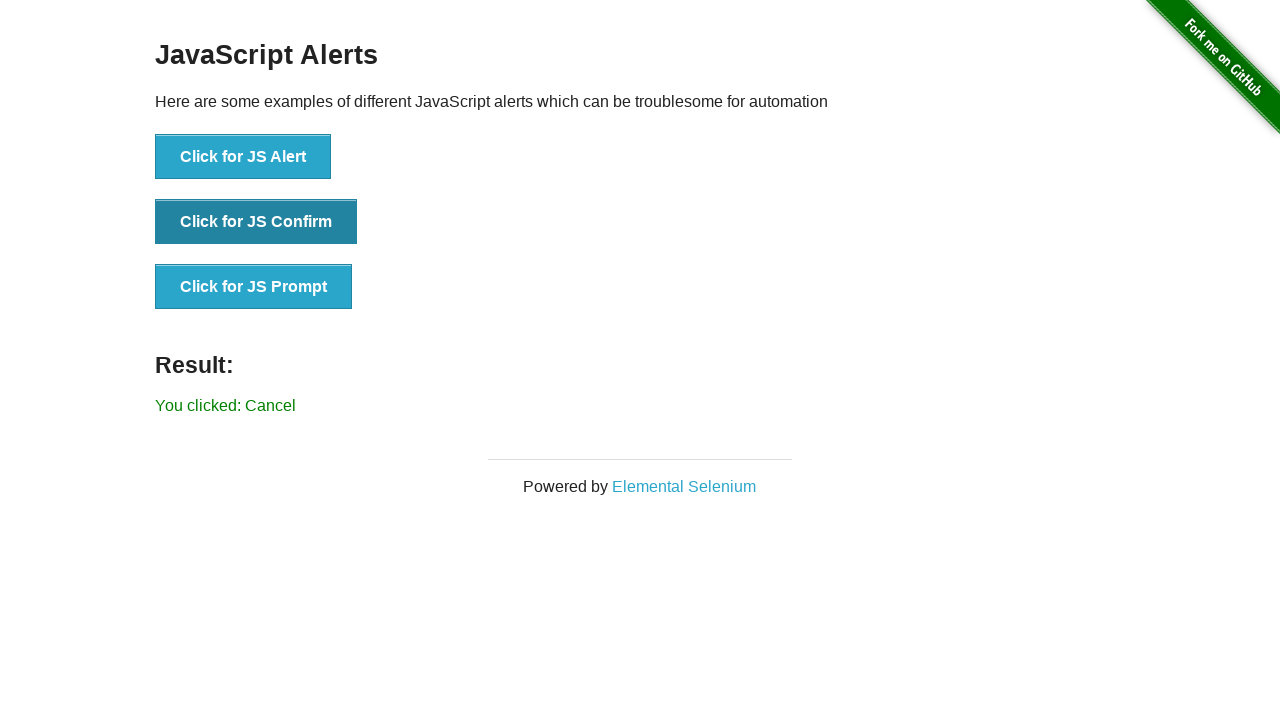

Verified result text shows 'You clicked: Cancel'
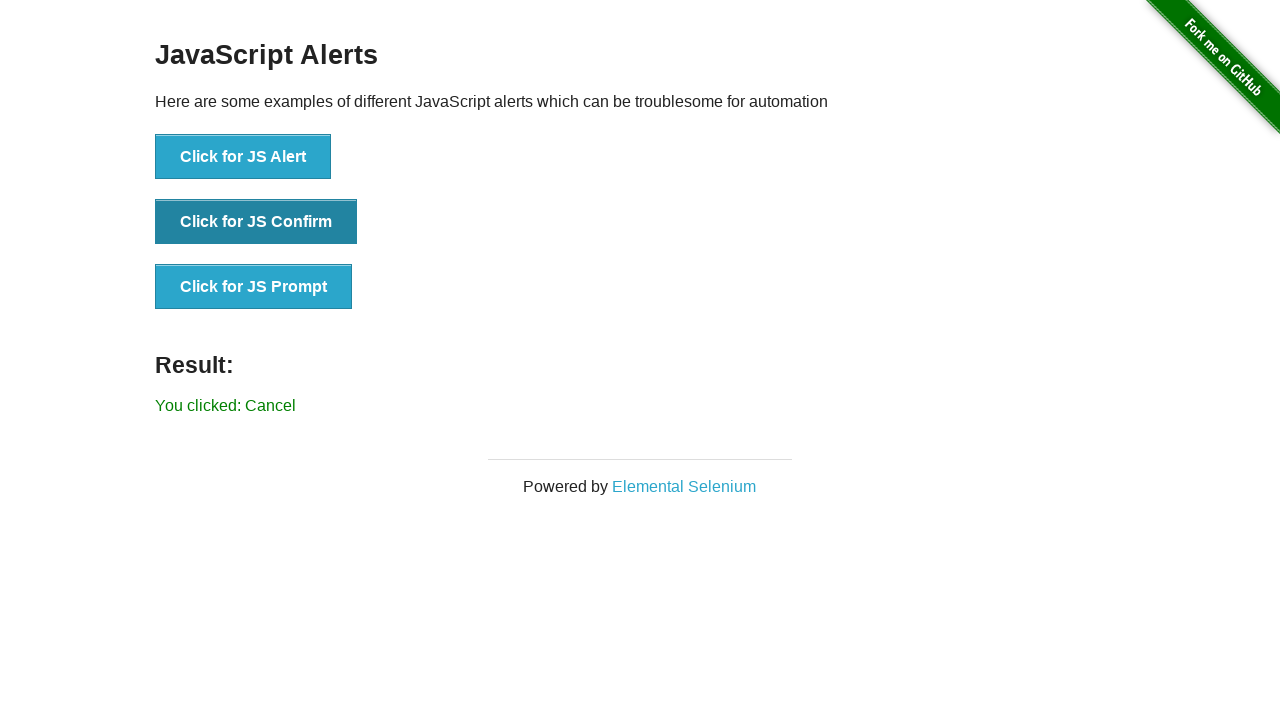

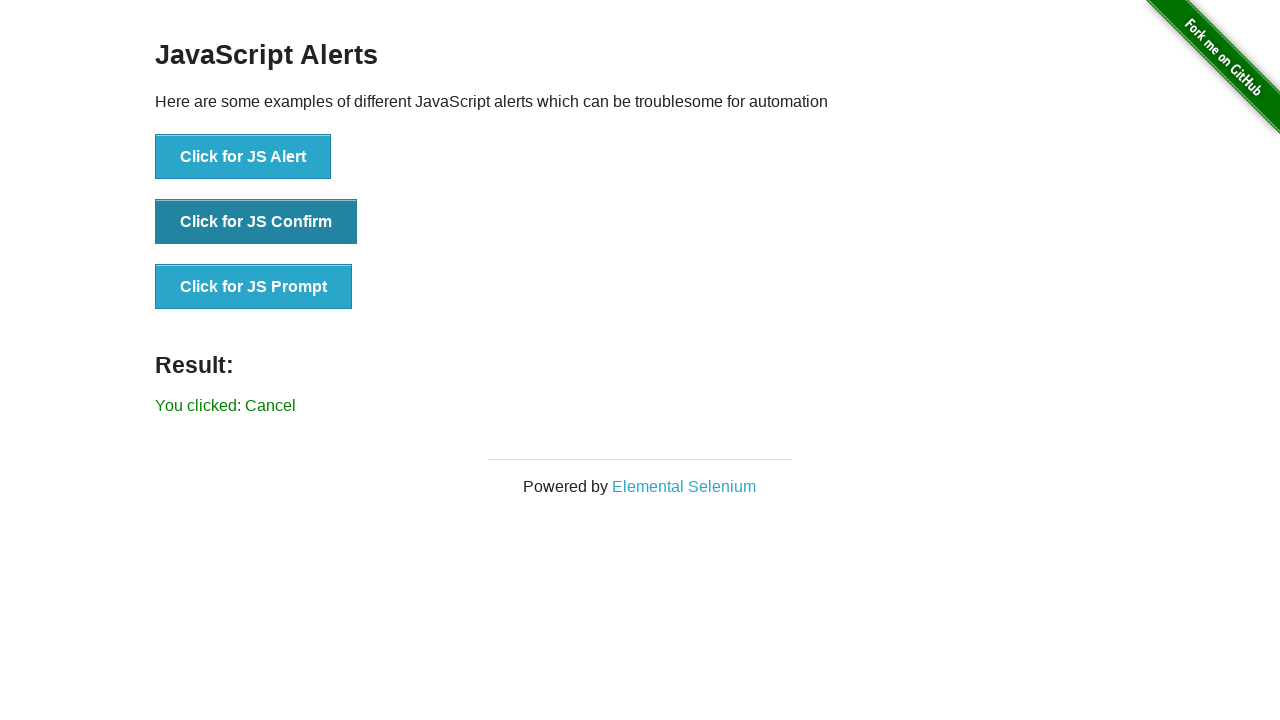